Tests window handling functionality by opening a new window, switching to it, and then switching back to the parent window

Starting URL: https://the-internet.herokuapp.com/windows

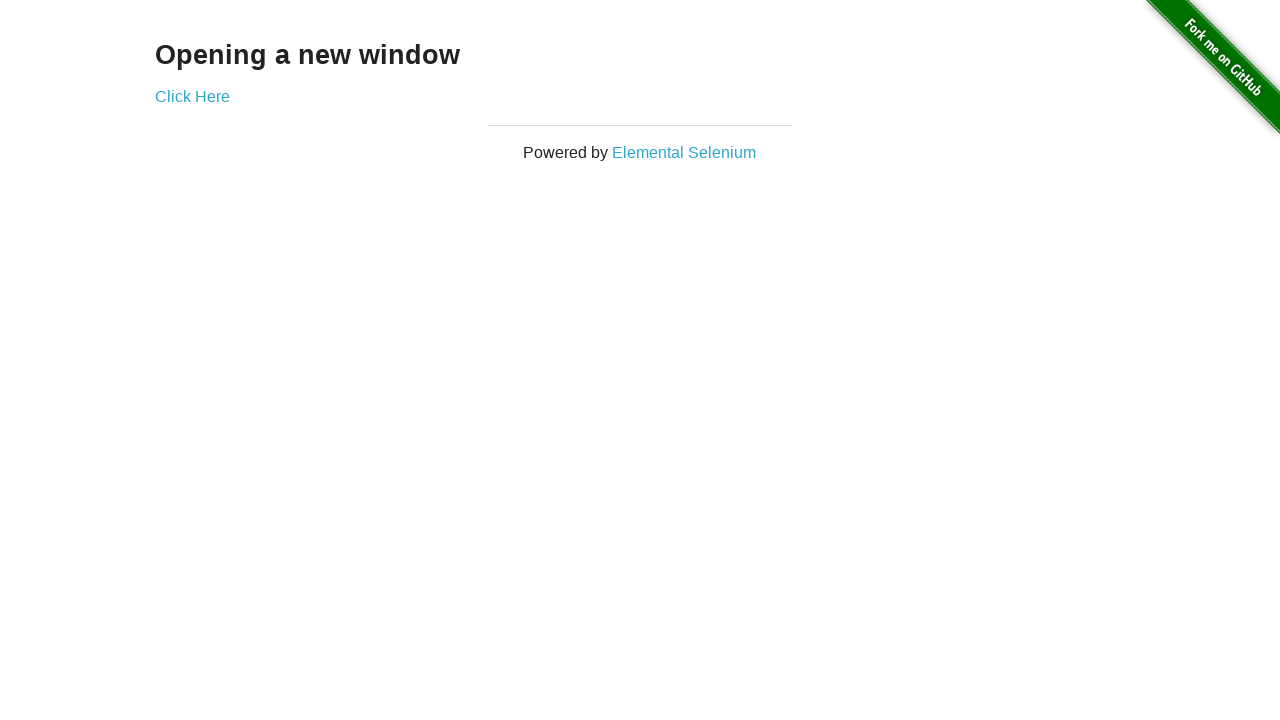

Stored parent window/page context
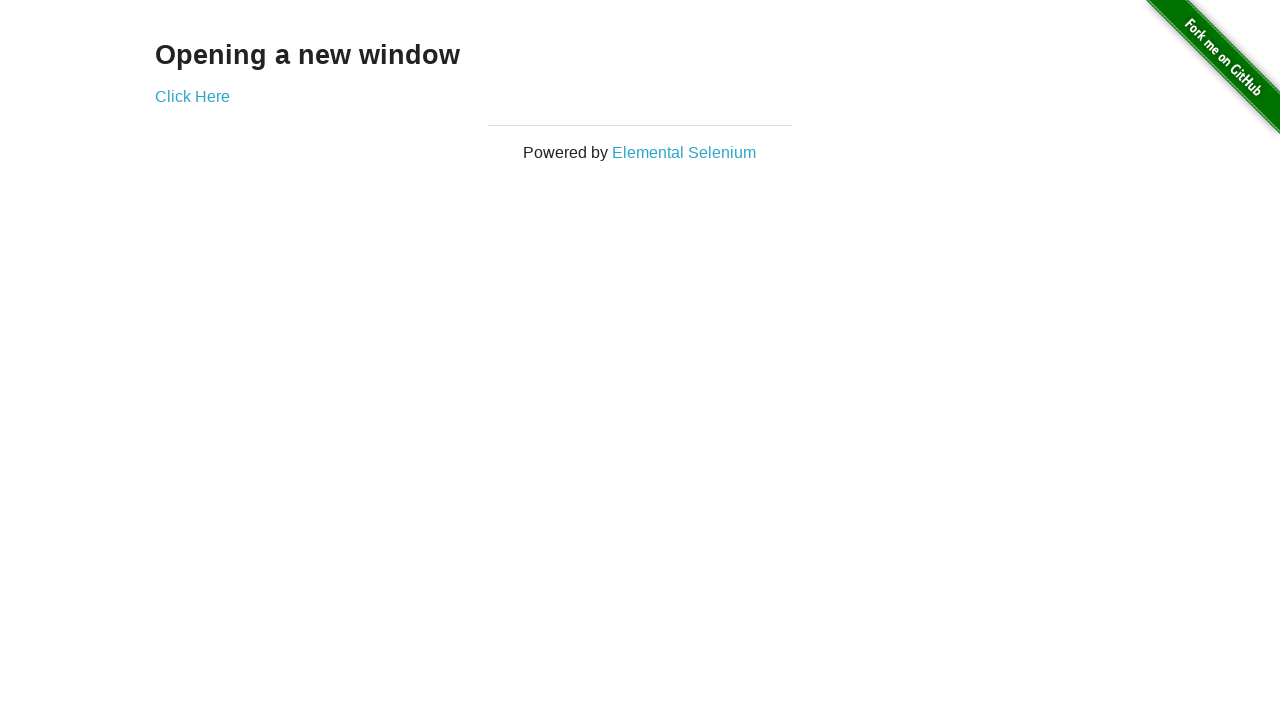

Clicked 'Click Here' link to open new window at (192, 96) on xpath=//a[text()='Click Here']
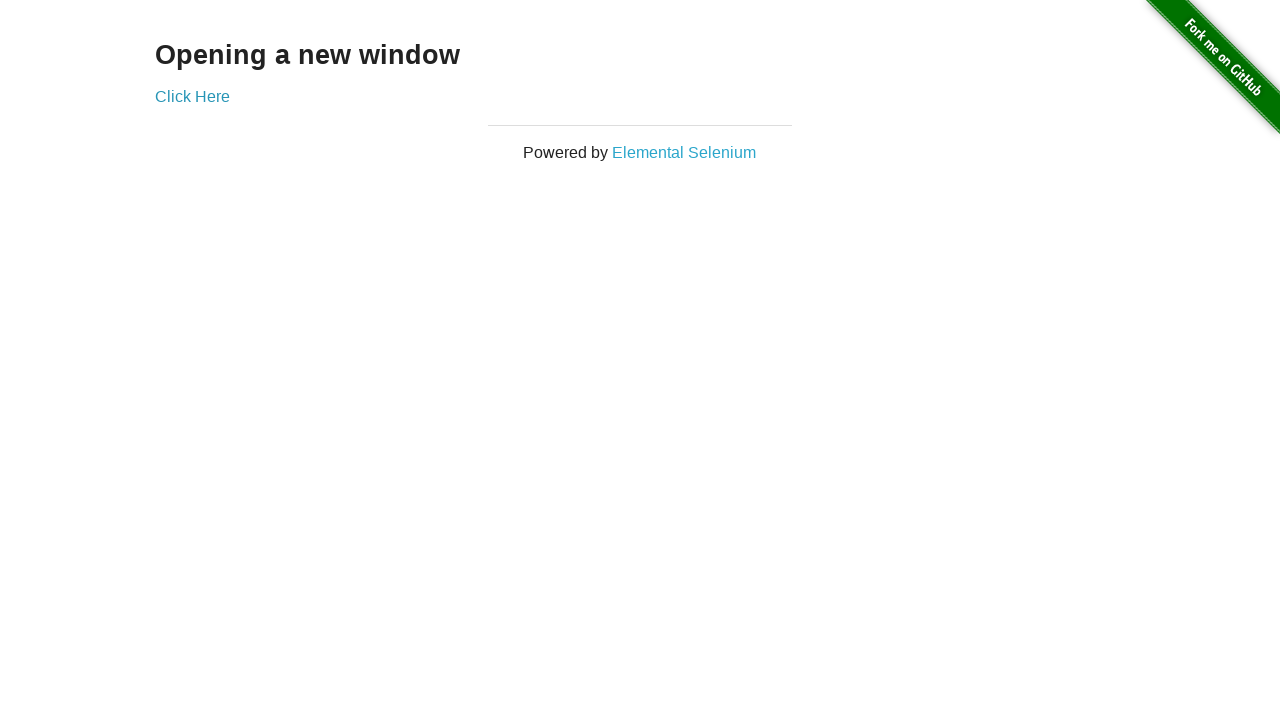

New window opened and captured
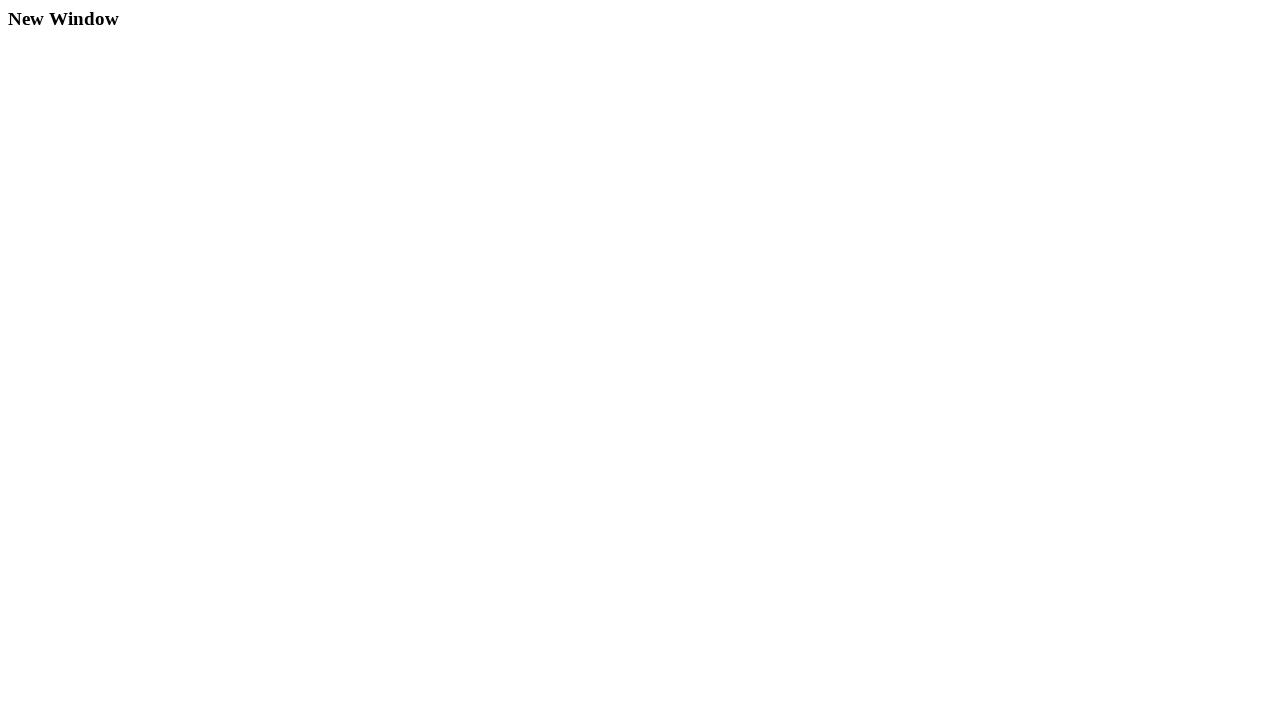

New window fully loaded
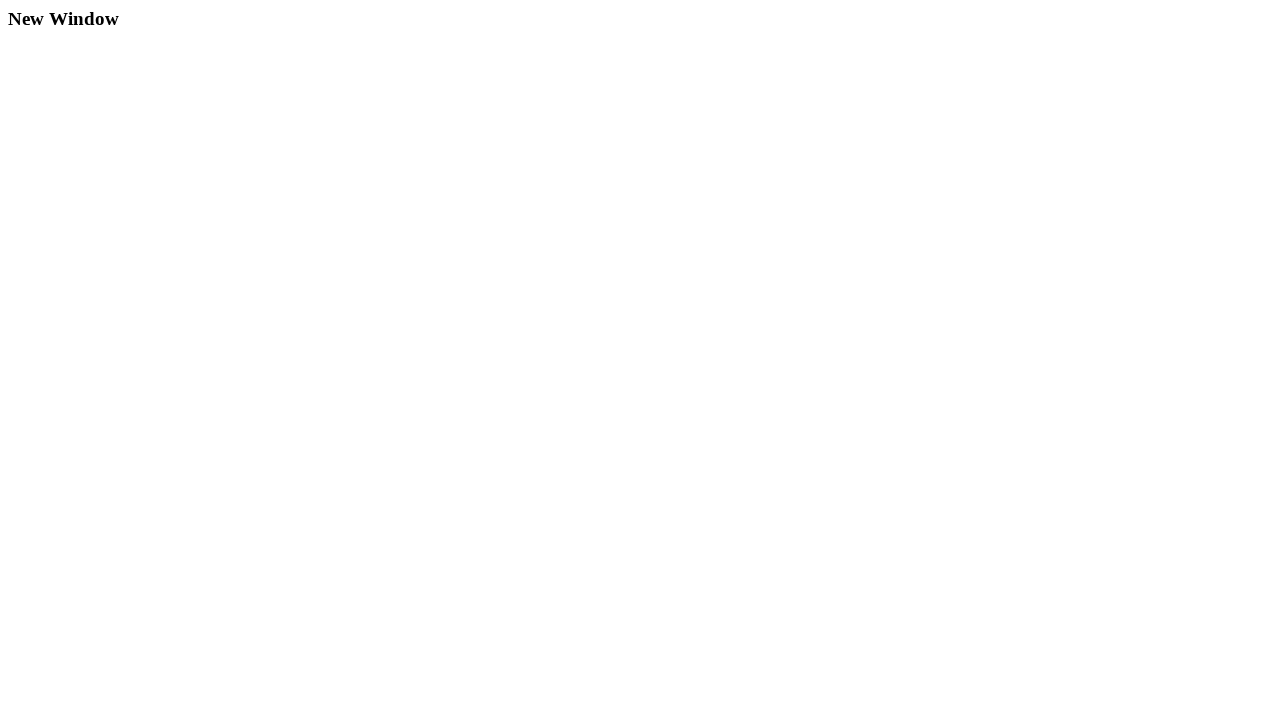

Verified h3 element exists in new window
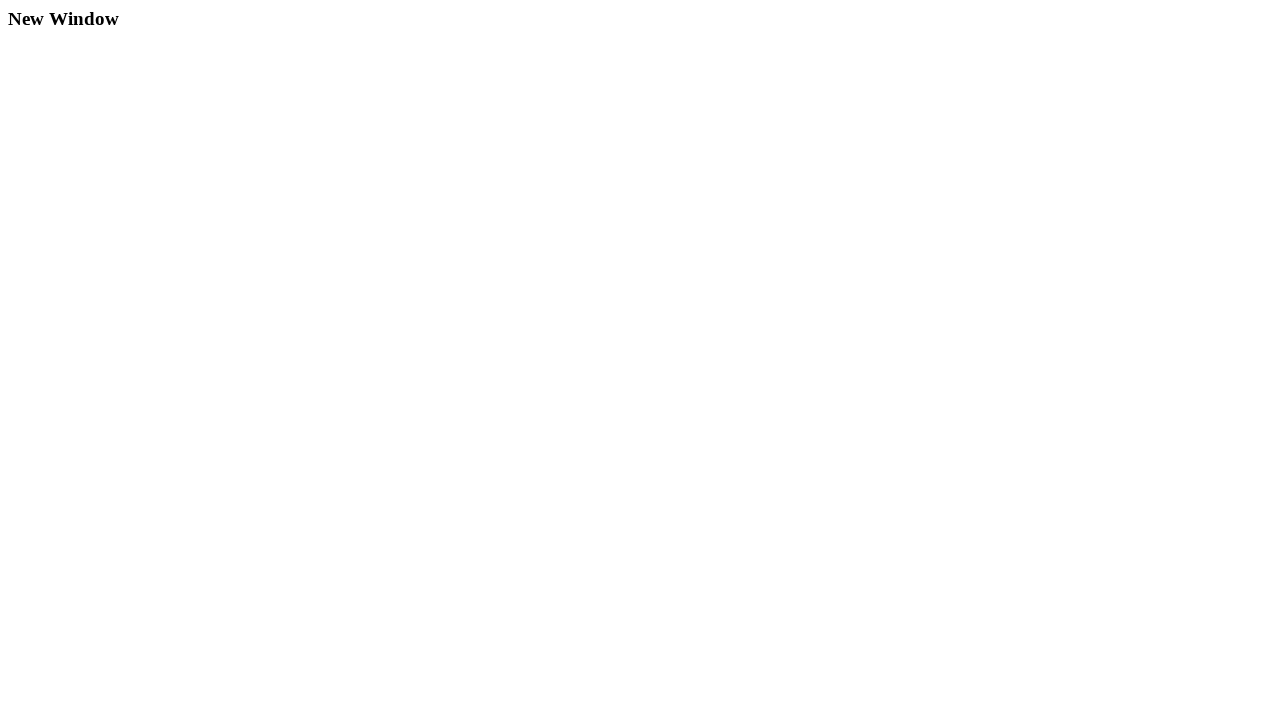

Closed new window
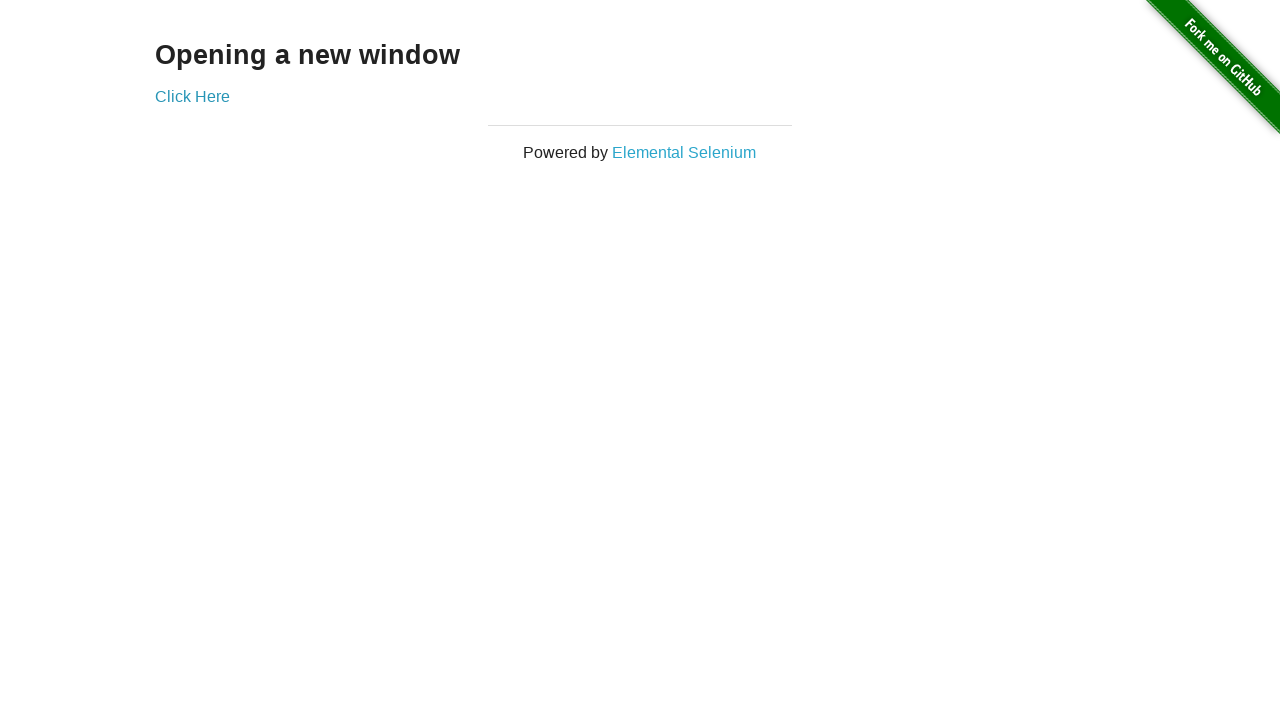

Verified h3 element exists in parent window after closing new window
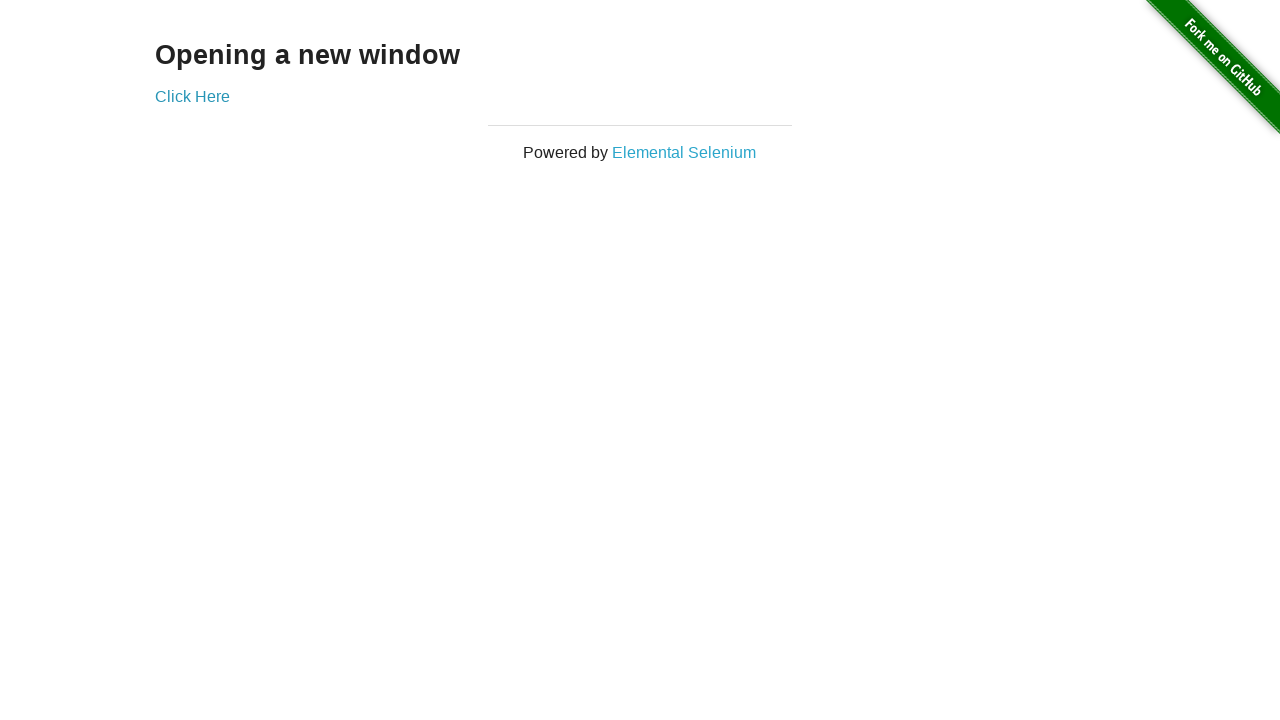

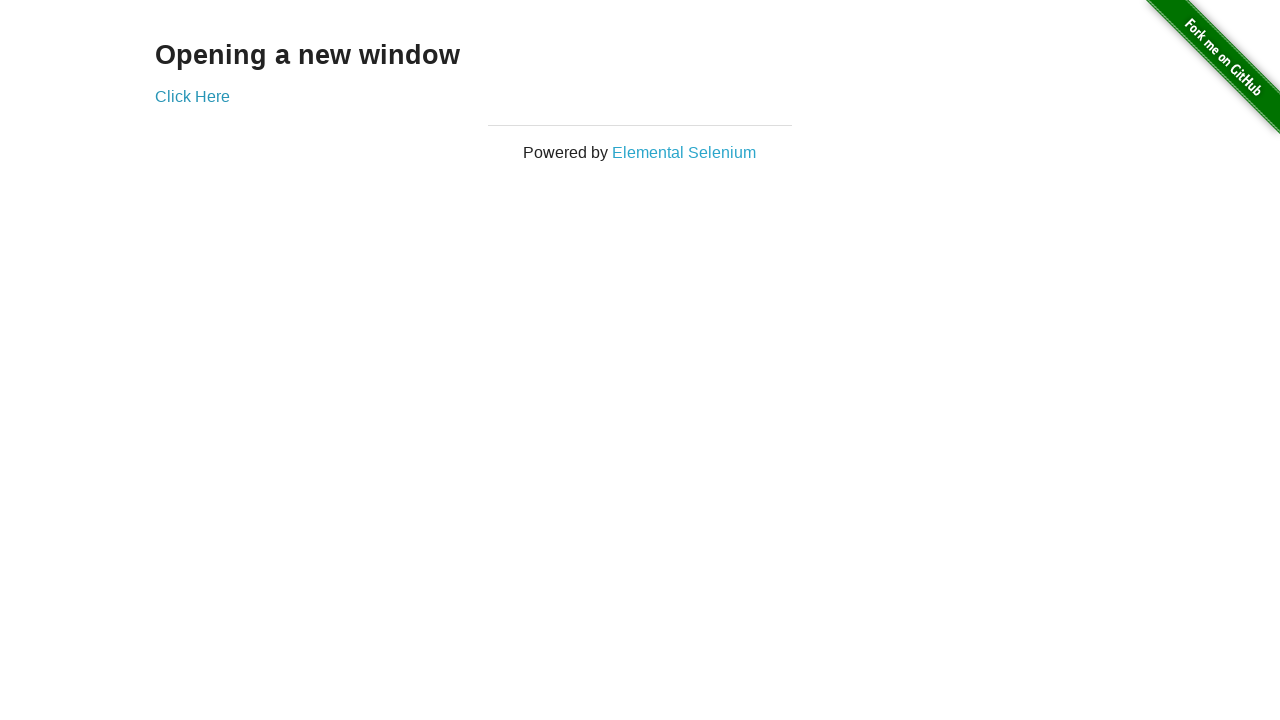